Solves a math problem by reading a value from the page, calculating the result, and submitting the answer along with checkbox and radio button selections

Starting URL: https://suninjuly.github.io/math.html

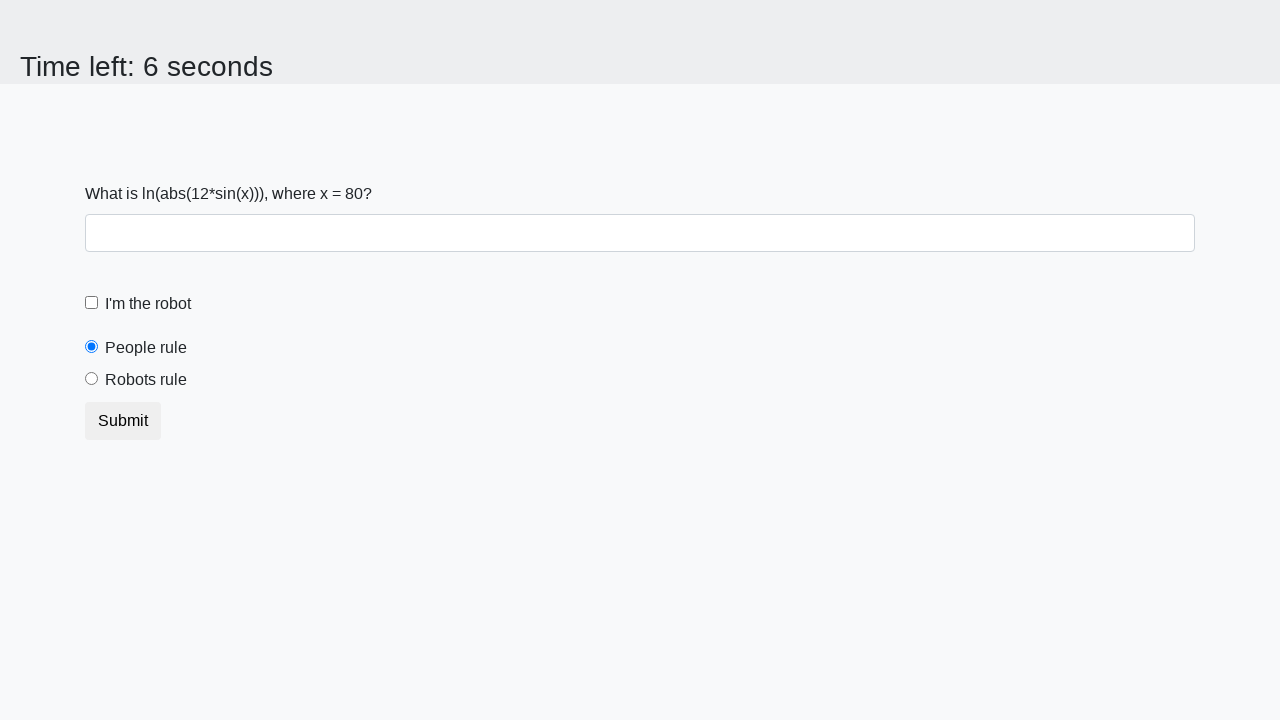

Located the input value element
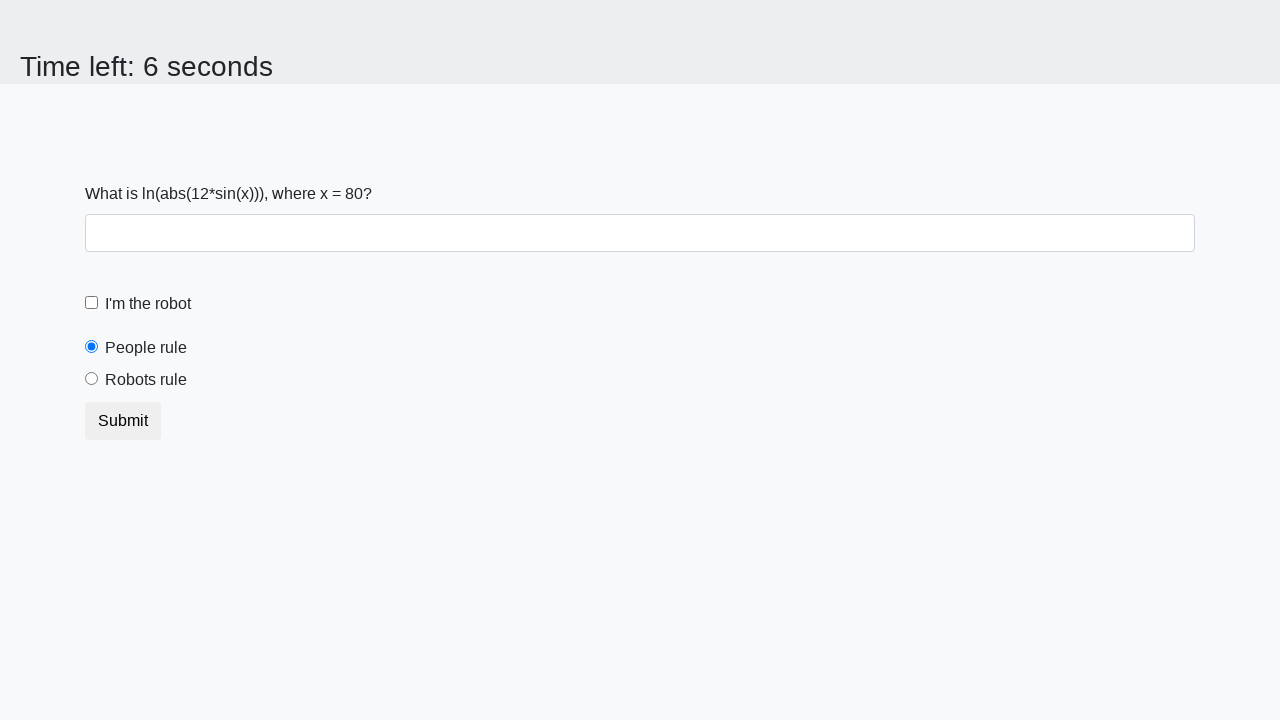

Retrieved x value from page
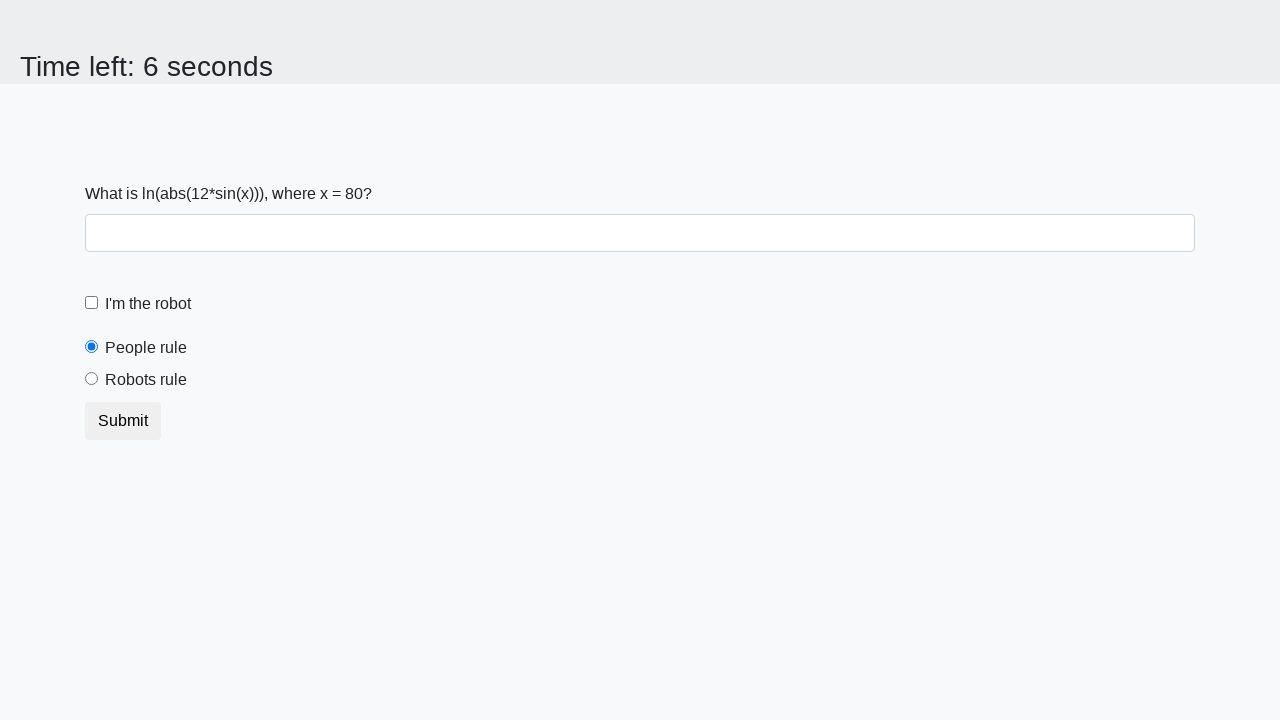

Calculated result y = log(abs(12*sin(80))) = 2.4787765530021924
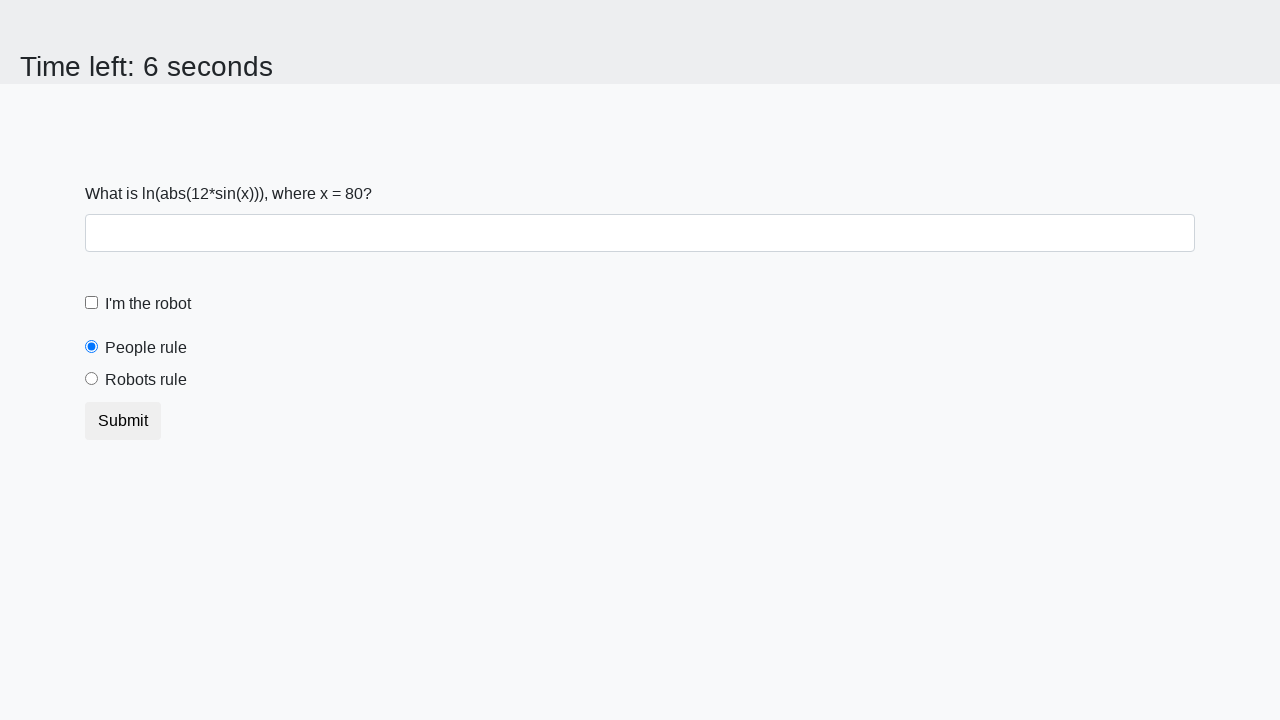

Filled answer field with calculated value 2.4787765530021924 on #answer
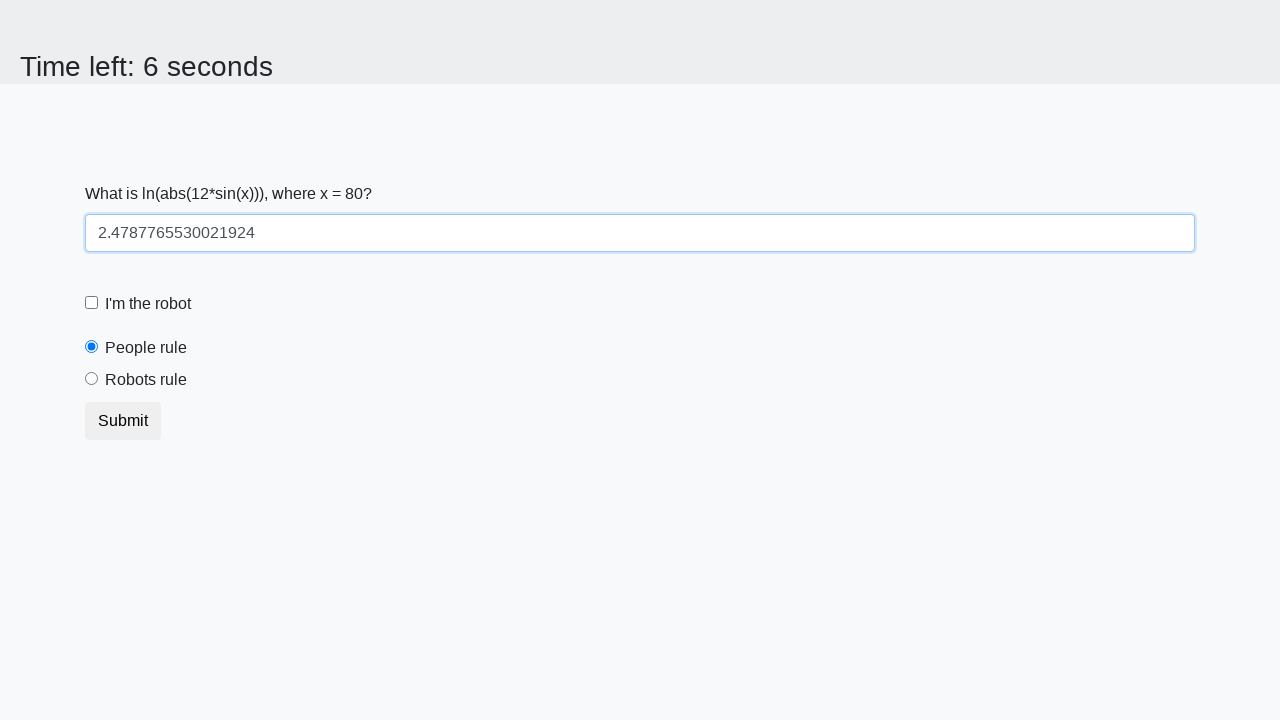

Clicked the checkbox at (148, 304) on .form-check-custom .form-check-label
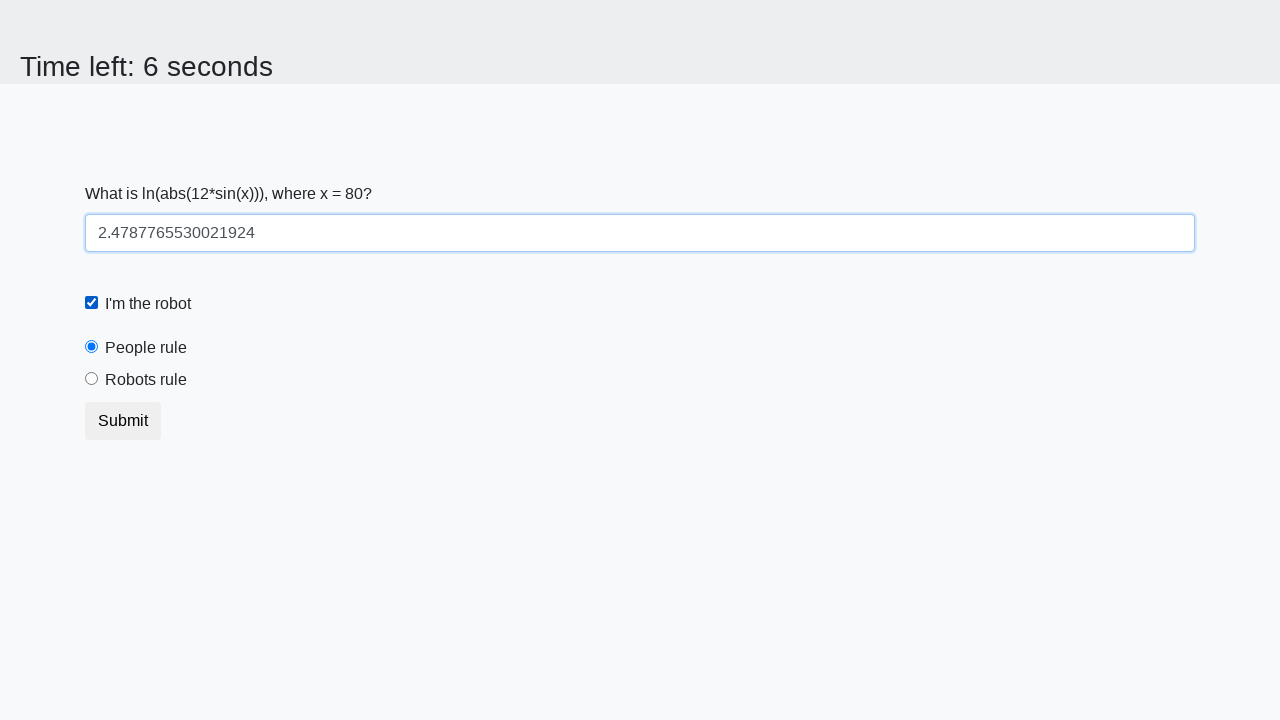

Clicked the radio button at (146, 380) on .form-radio-custom .form-check-label
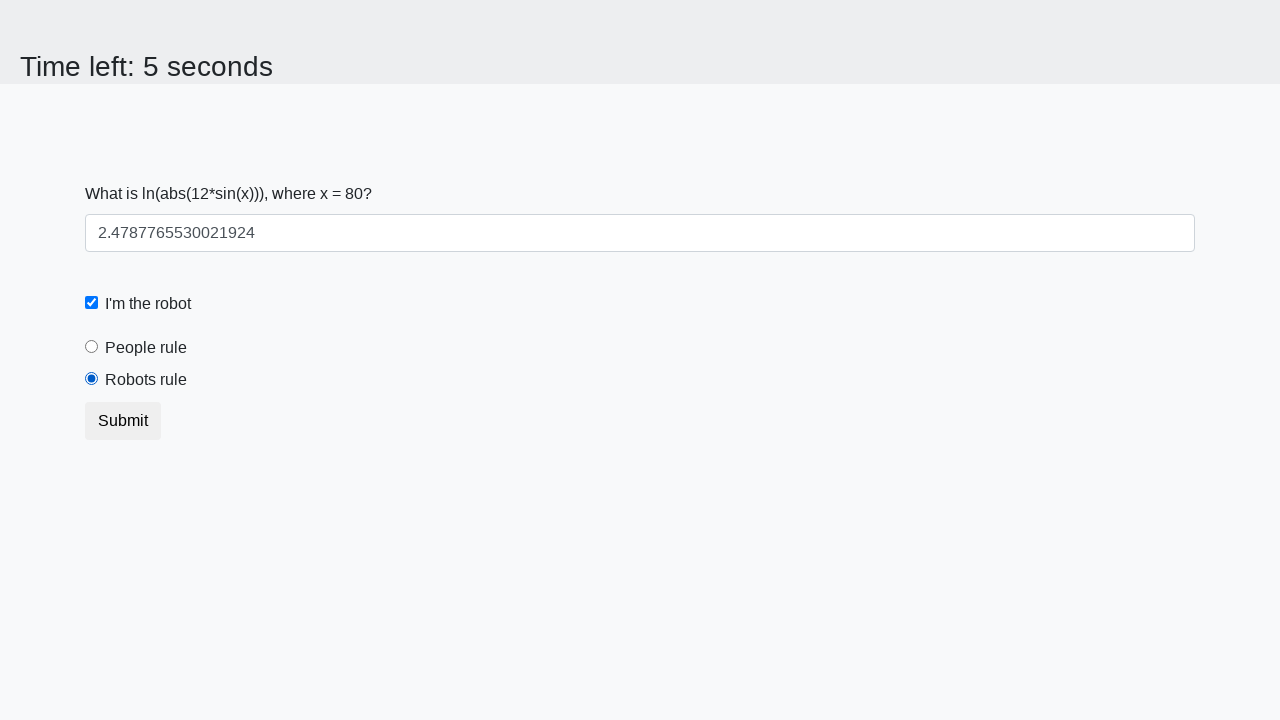

Clicked submit button to complete the form at (123, 421) on .btn-default
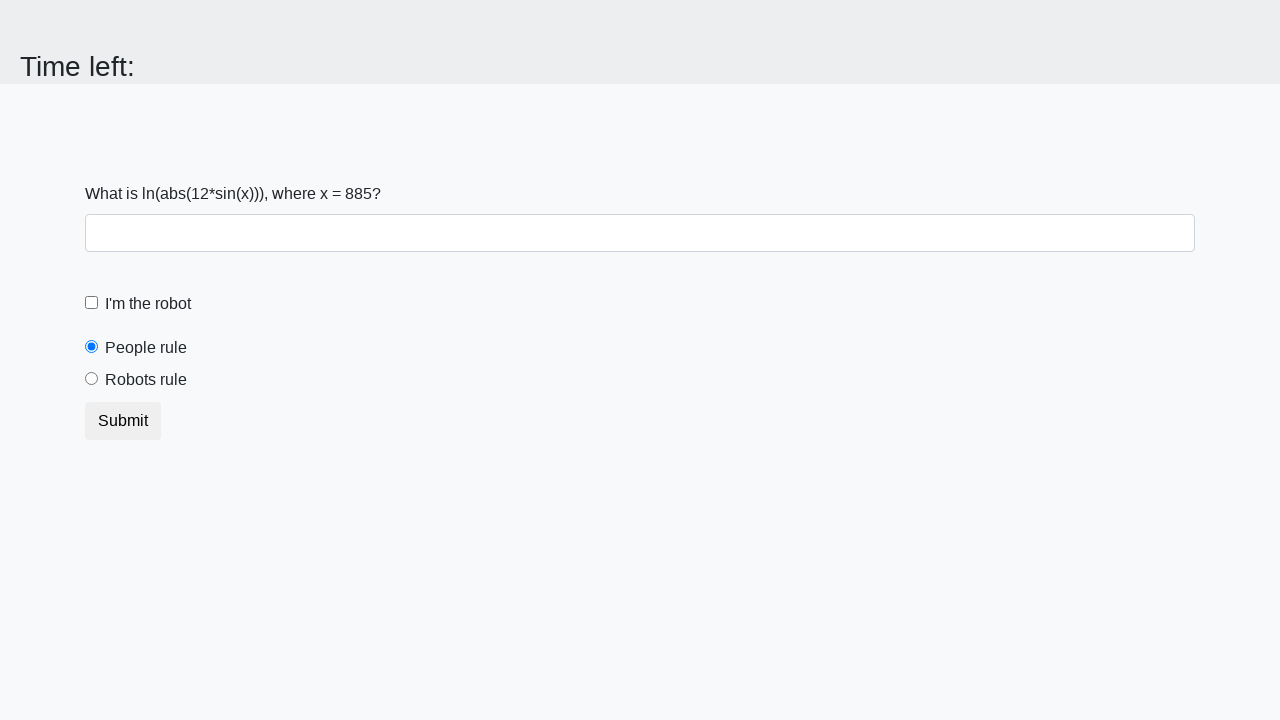

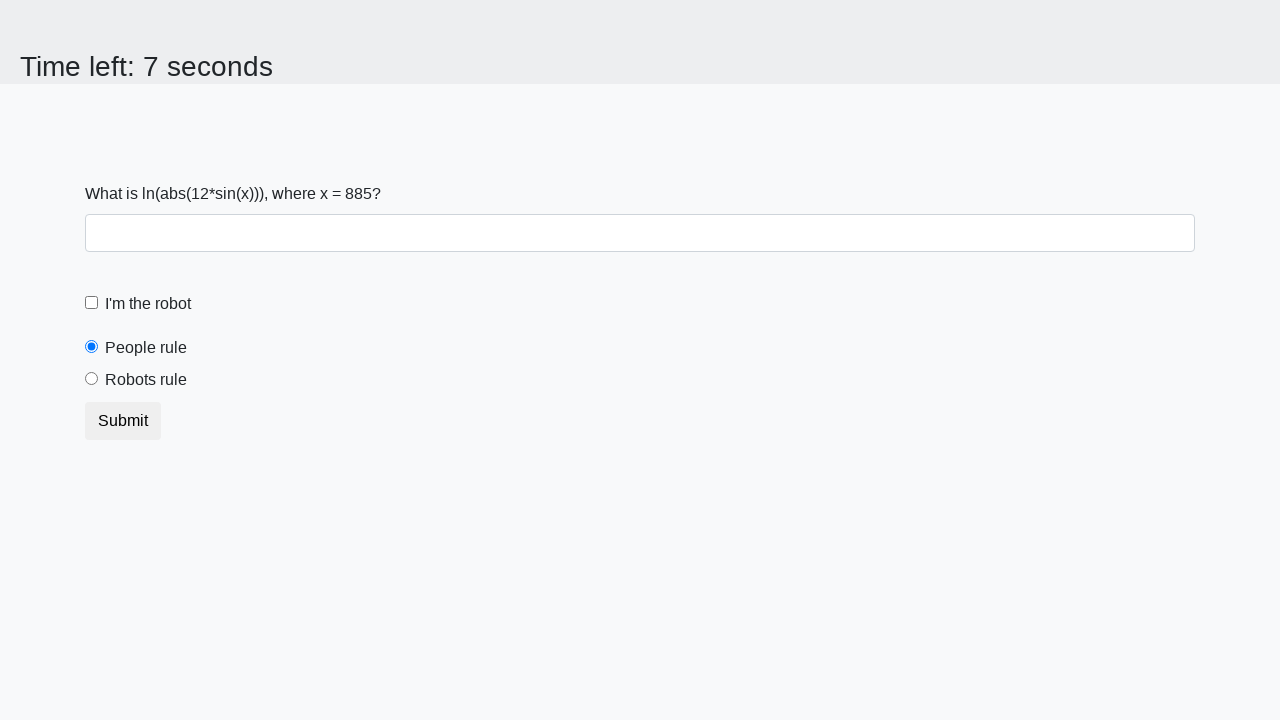